Tests marking all todo items as completed using the toggle-all checkbox

Starting URL: https://demo.playwright.dev/todomvc

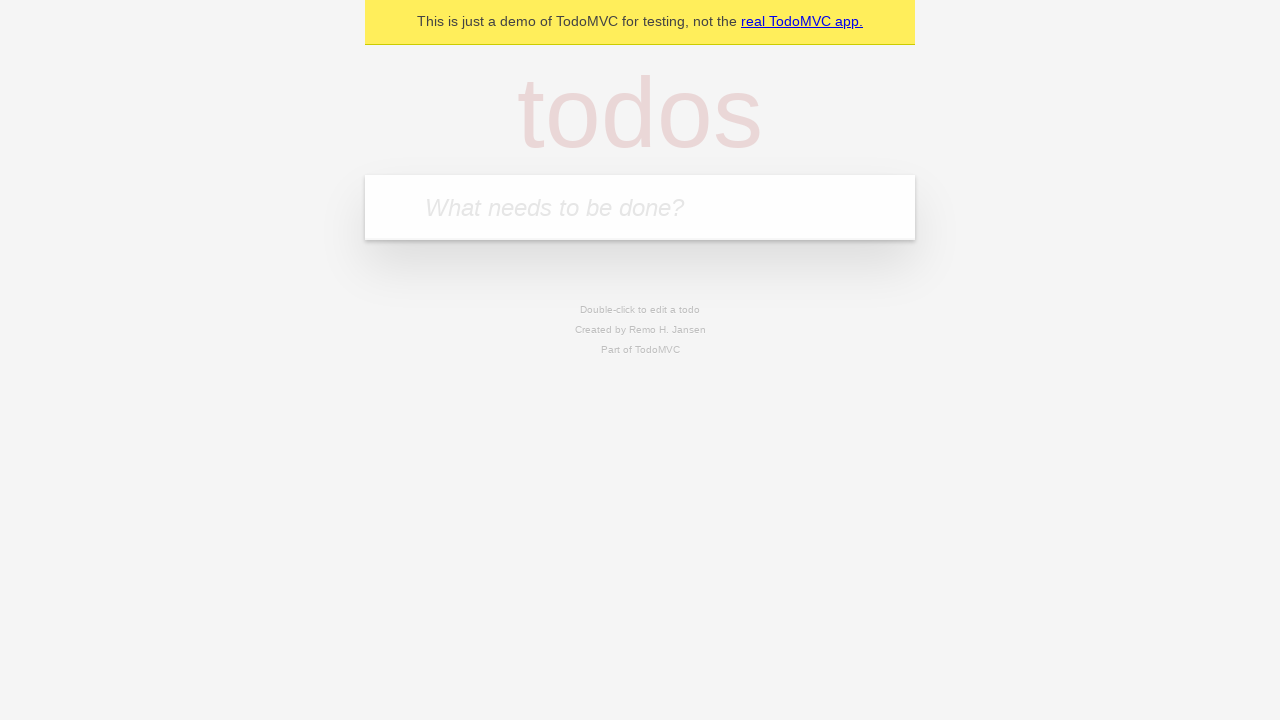

Filled todo input with 'buy some cheese' on internal:attr=[placeholder="What needs to be done?"i]
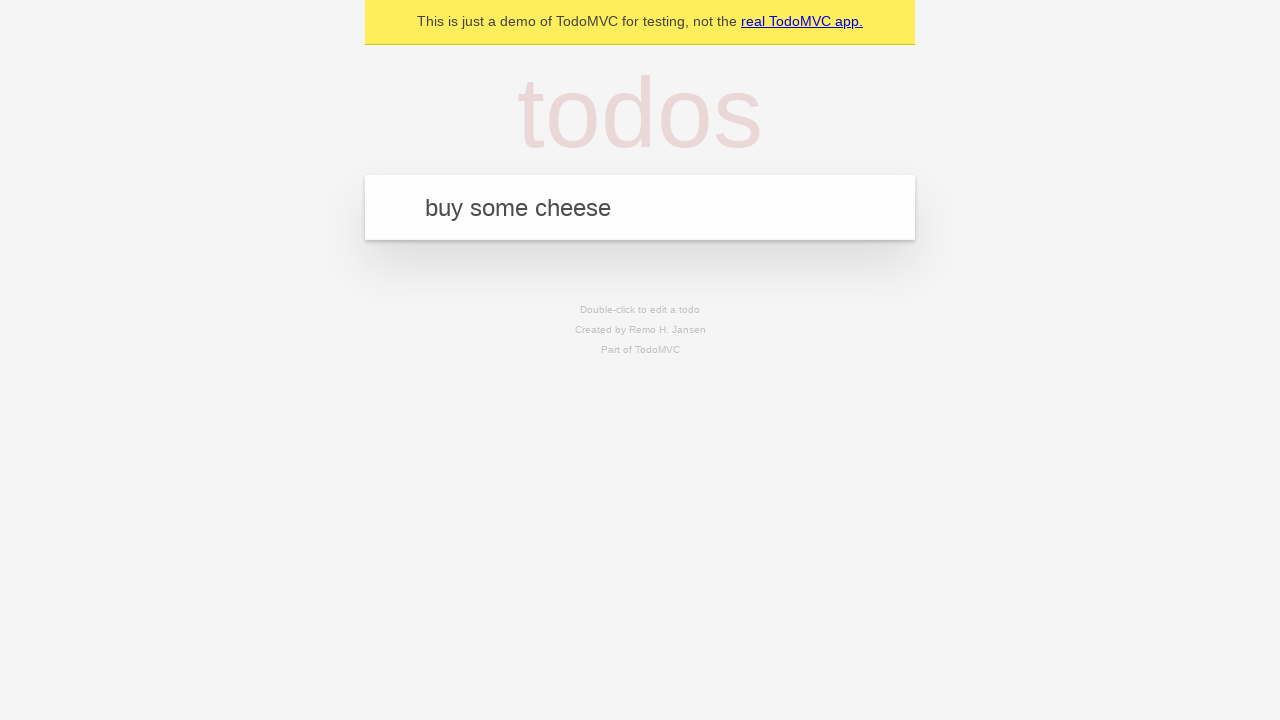

Pressed Enter to create todo 'buy some cheese' on internal:attr=[placeholder="What needs to be done?"i]
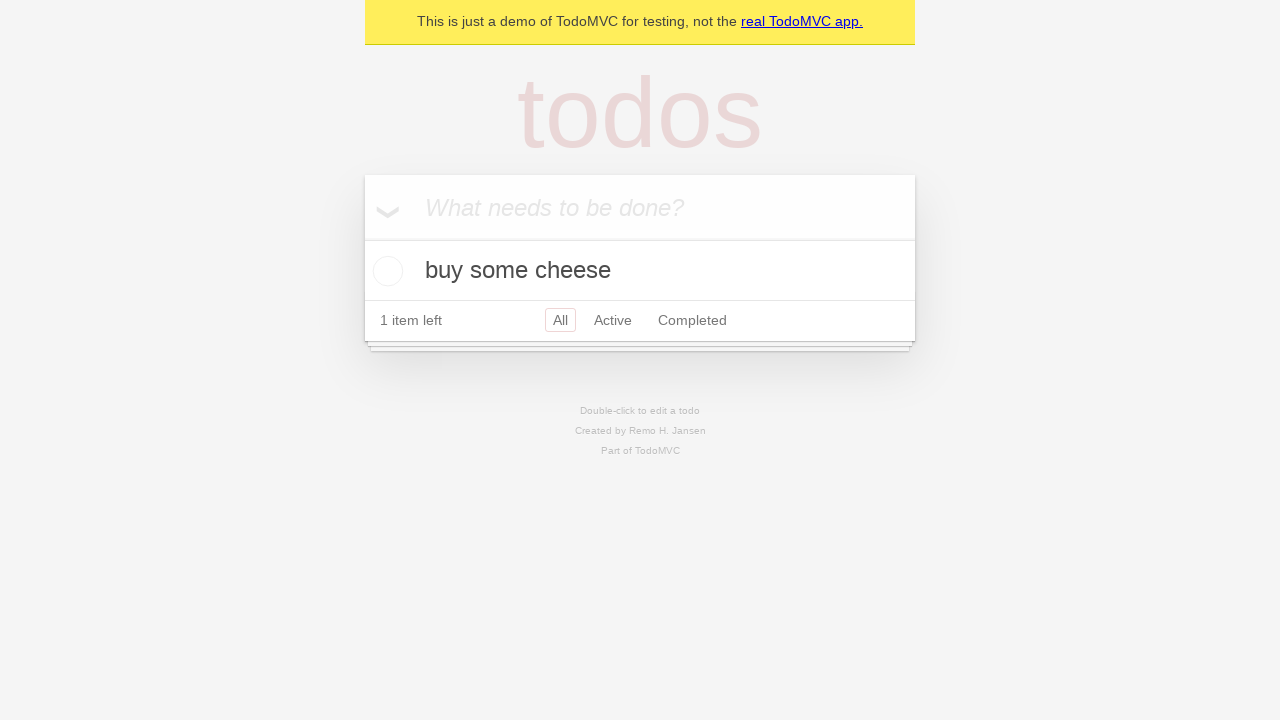

Filled todo input with 'feed the cat' on internal:attr=[placeholder="What needs to be done?"i]
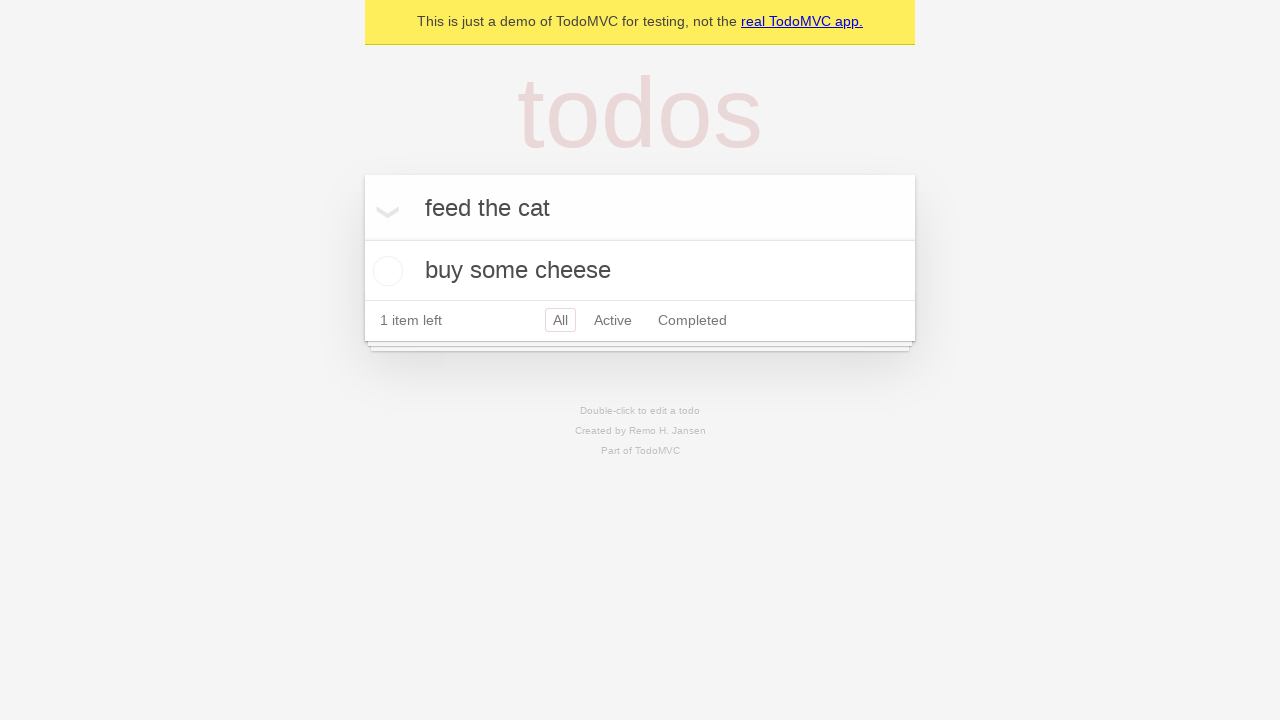

Pressed Enter to create todo 'feed the cat' on internal:attr=[placeholder="What needs to be done?"i]
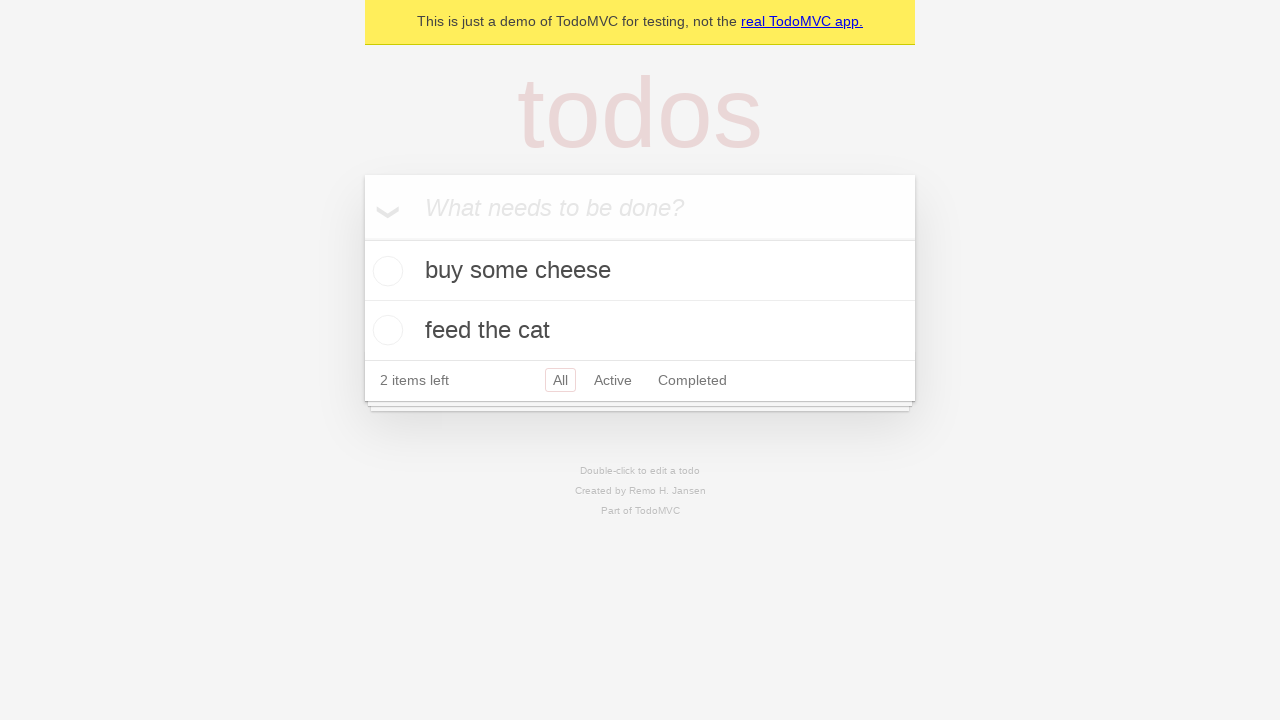

Filled todo input with 'book a doctors appointment' on internal:attr=[placeholder="What needs to be done?"i]
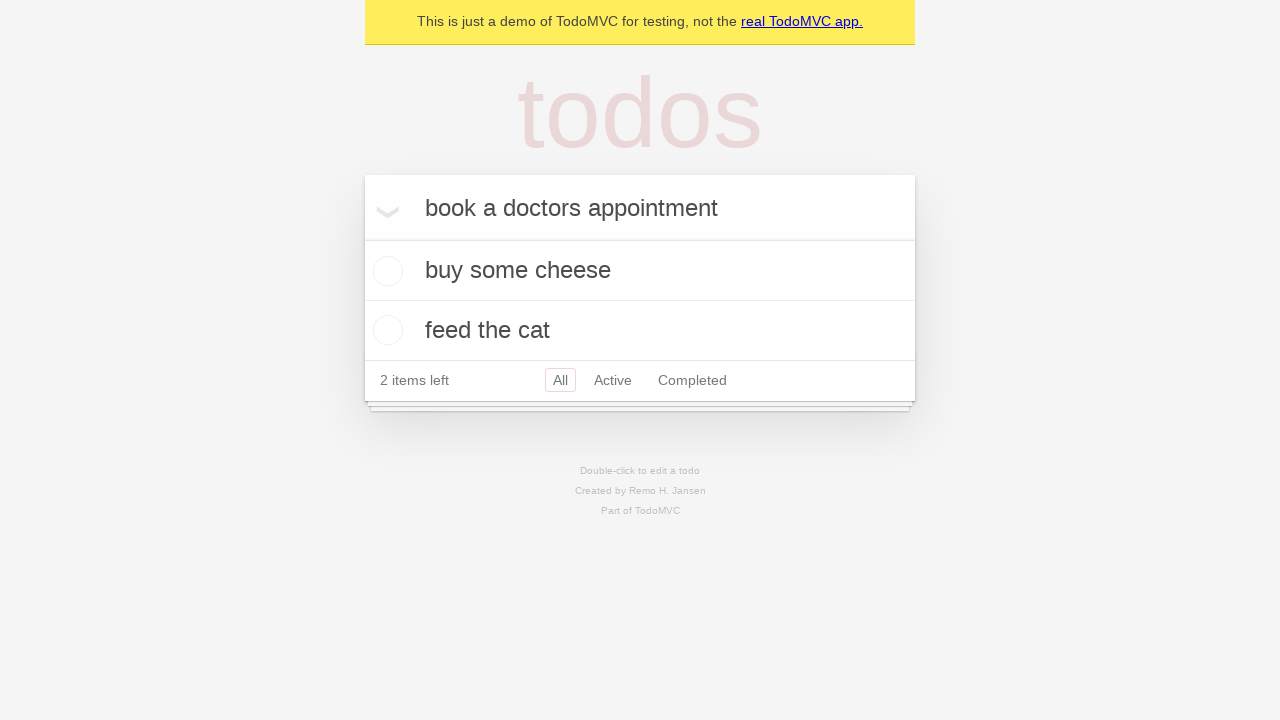

Pressed Enter to create todo 'book a doctors appointment' on internal:attr=[placeholder="What needs to be done?"i]
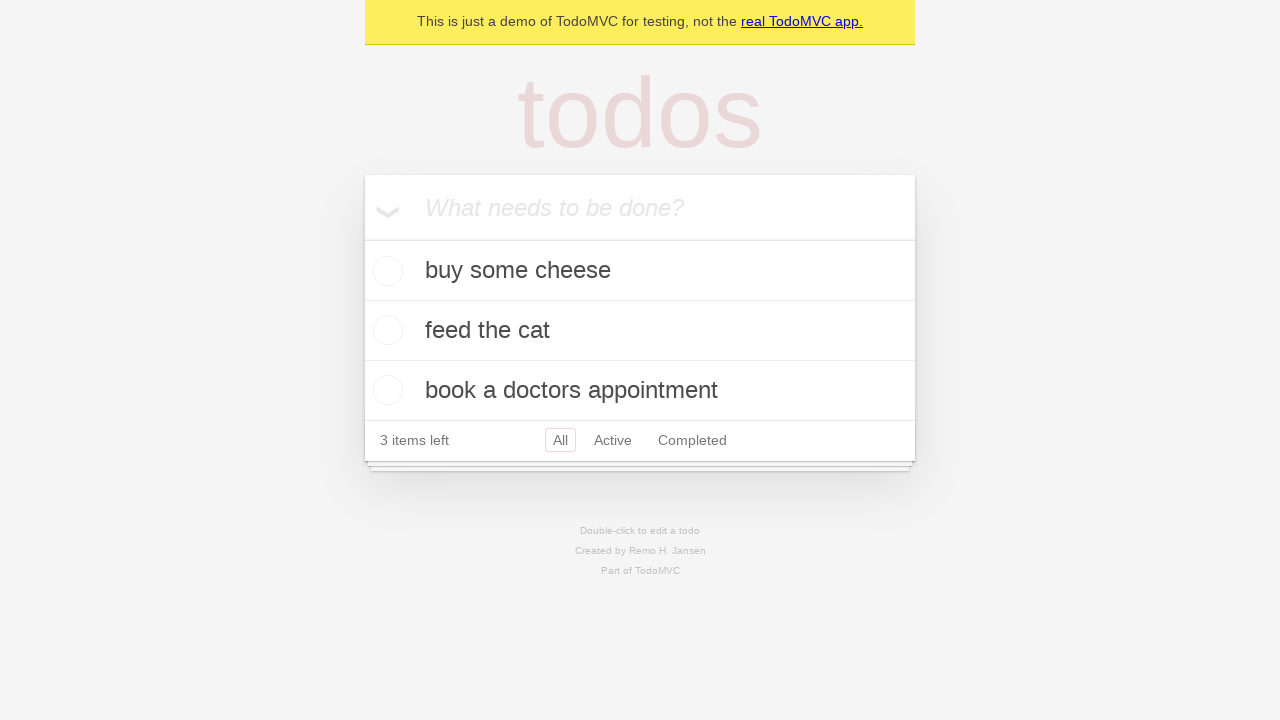

Clicked toggle-all checkbox to mark all items as completed at (362, 238) on internal:label="Mark all as complete"i
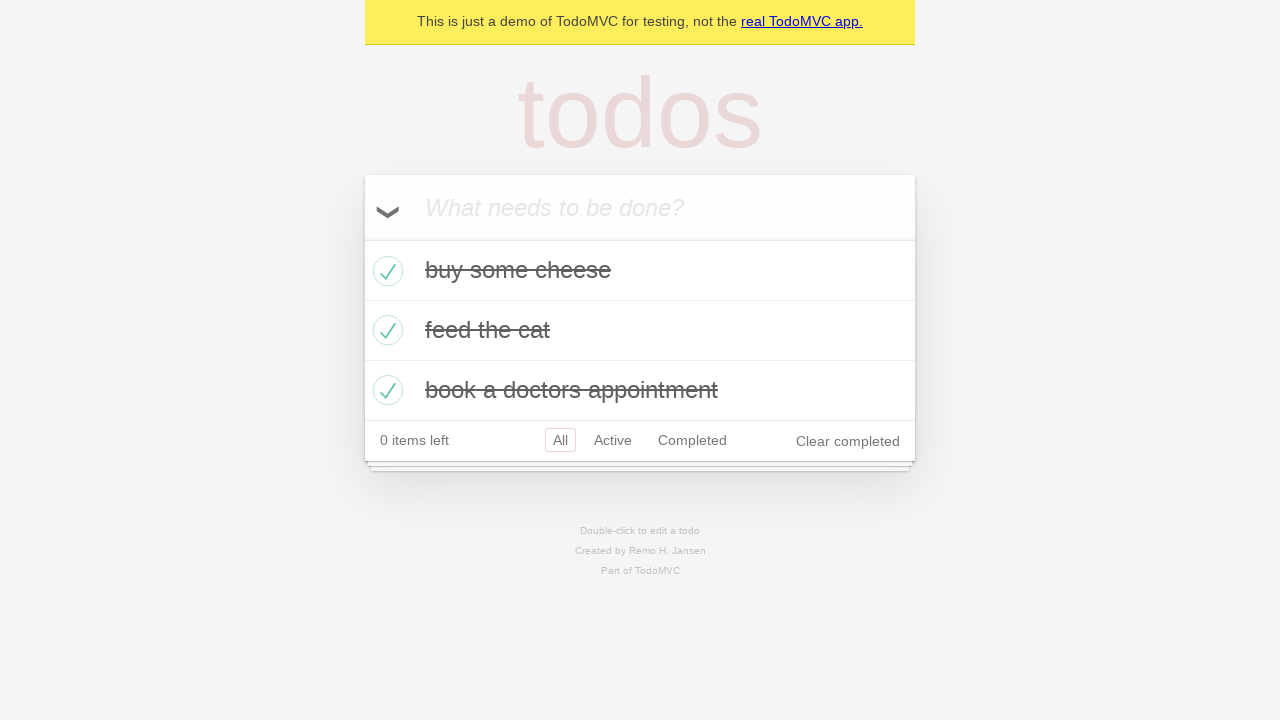

All todo items are now marked as completed
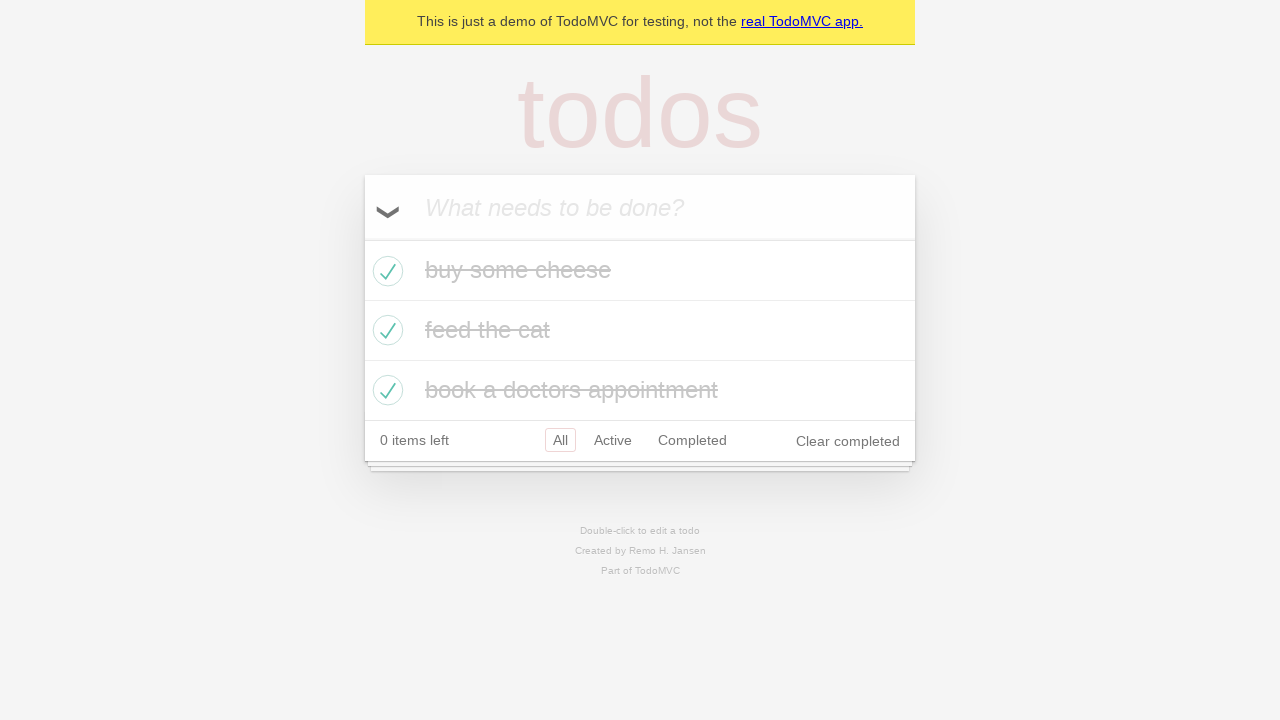

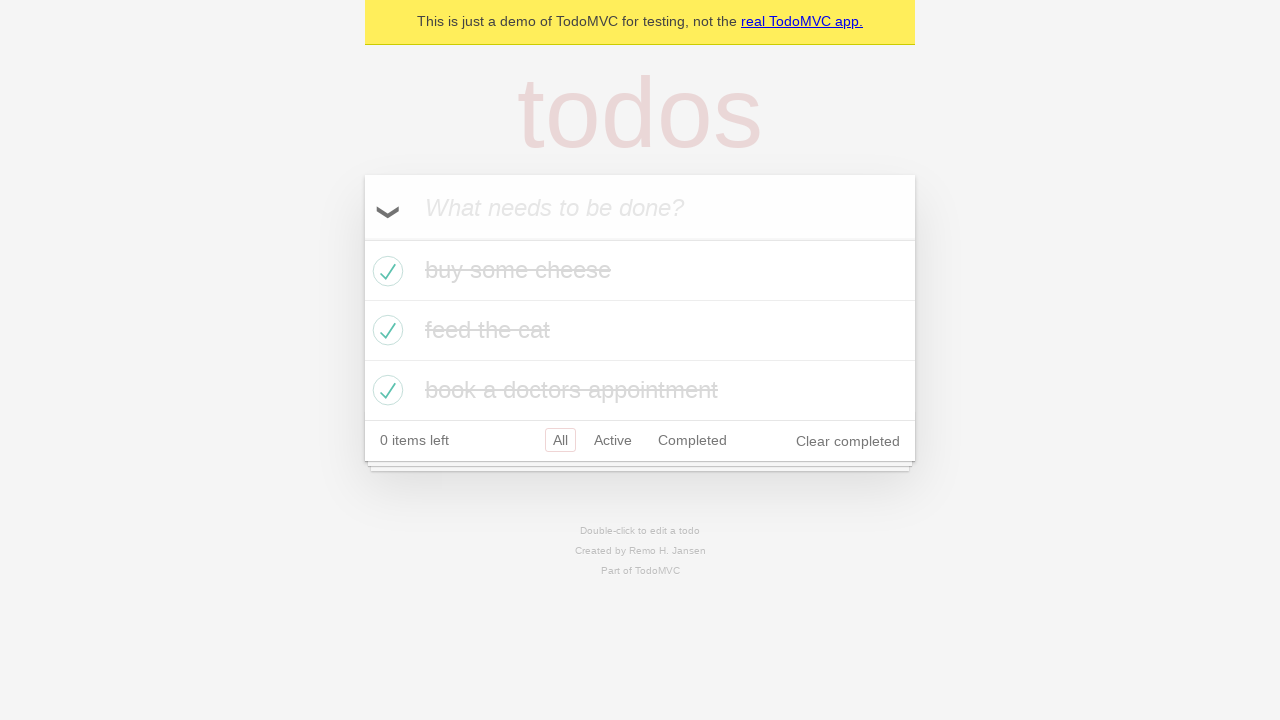